Tests search functionality on a website by expanding details section and searching for "vim"

Starting URL: https://ulring.github.io/

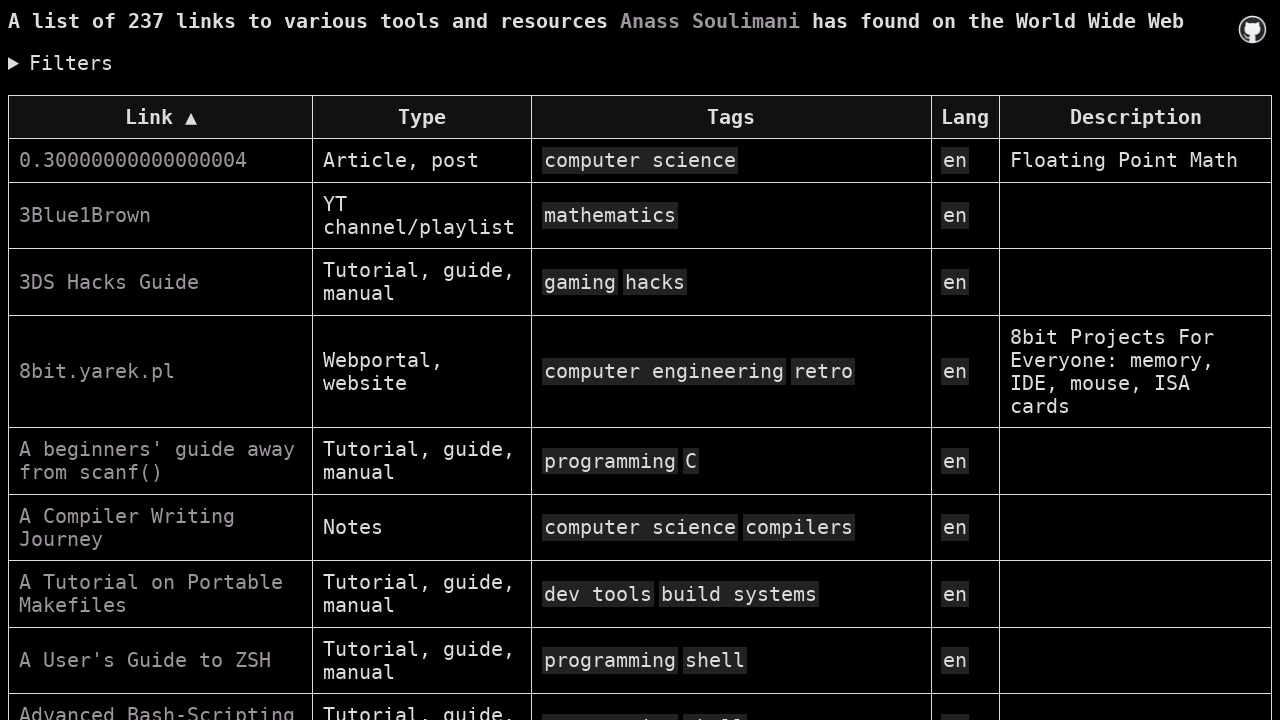

Waited for details element to be visible
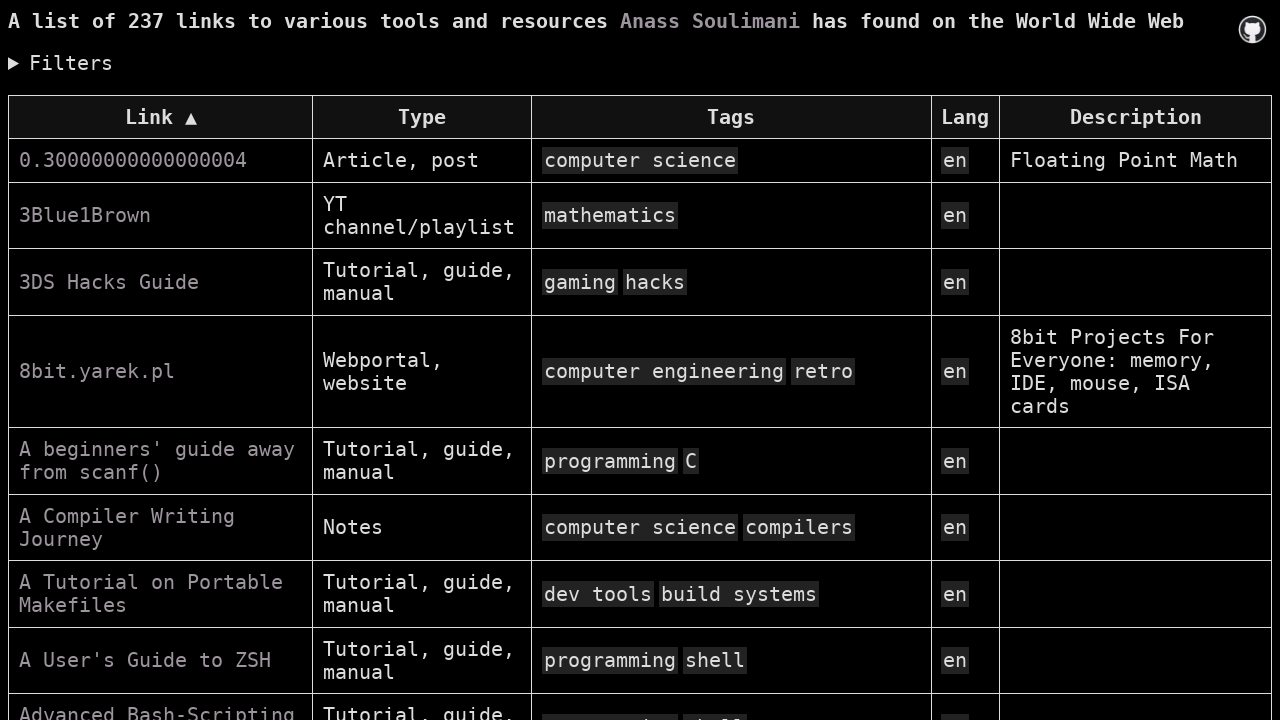

Clicked details element to expand it at (640, 64) on details
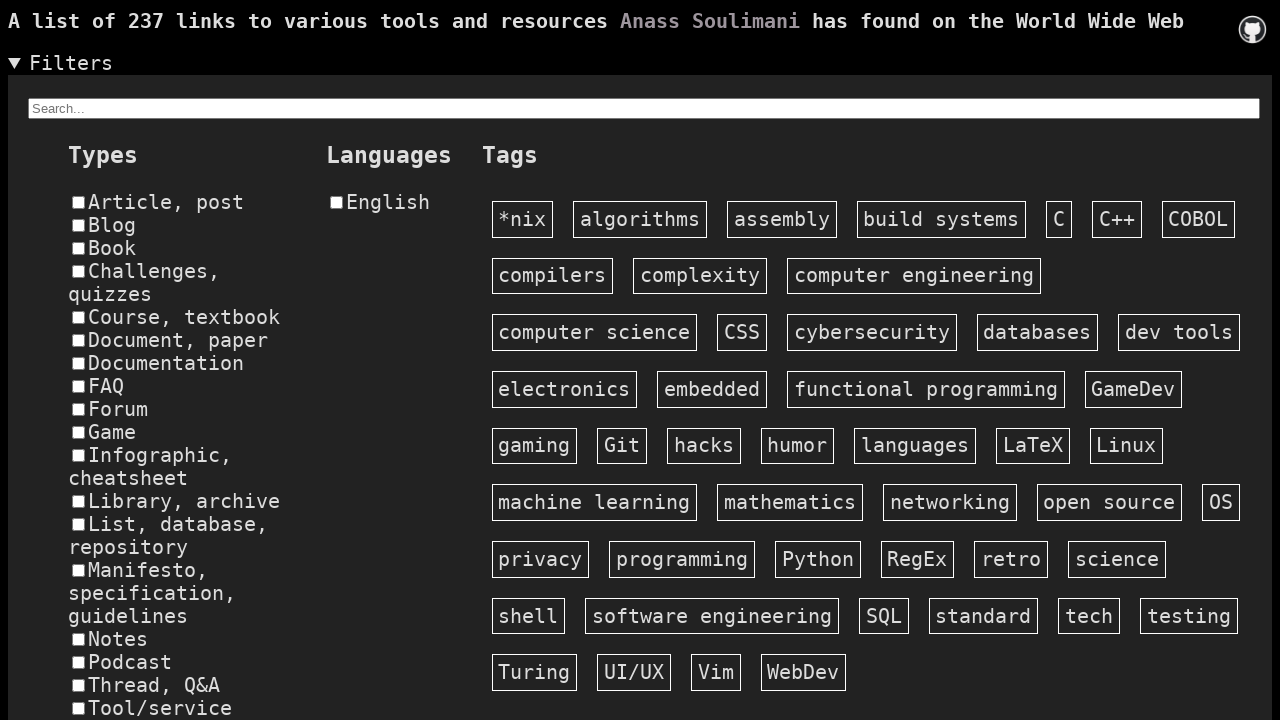

Waited for search field to be visible
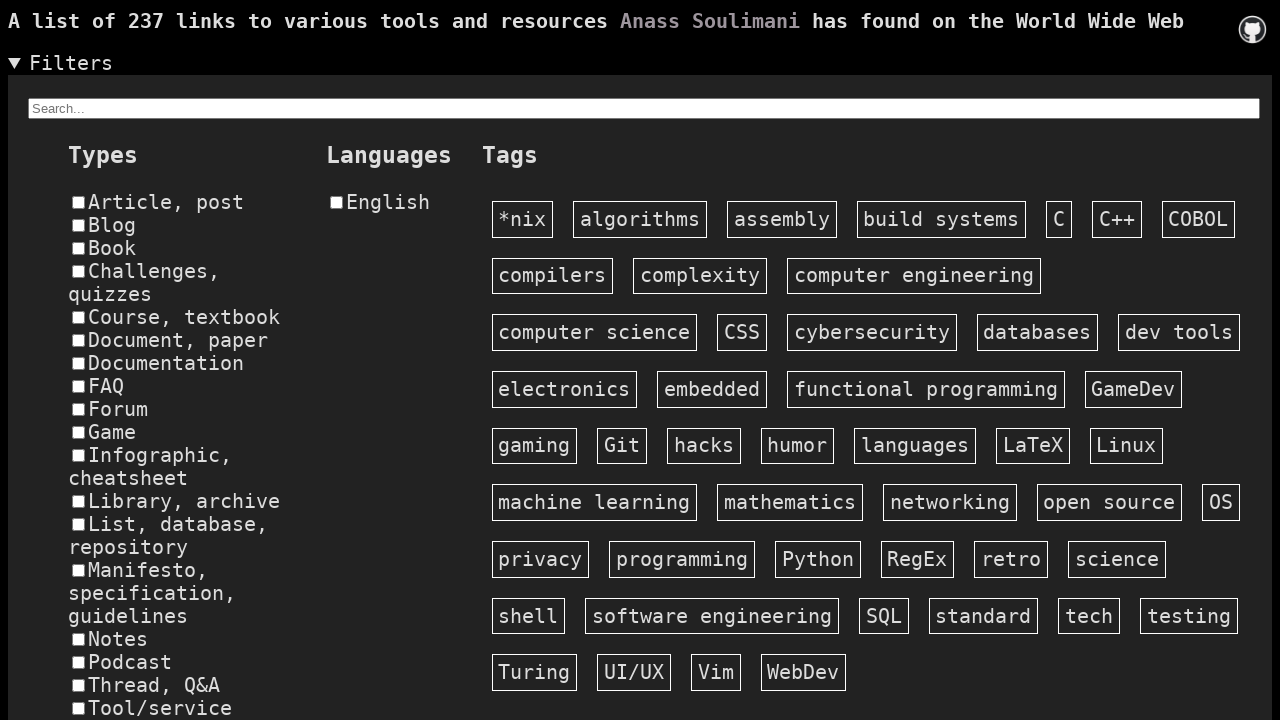

Clicked search field at (644, 109) on #search
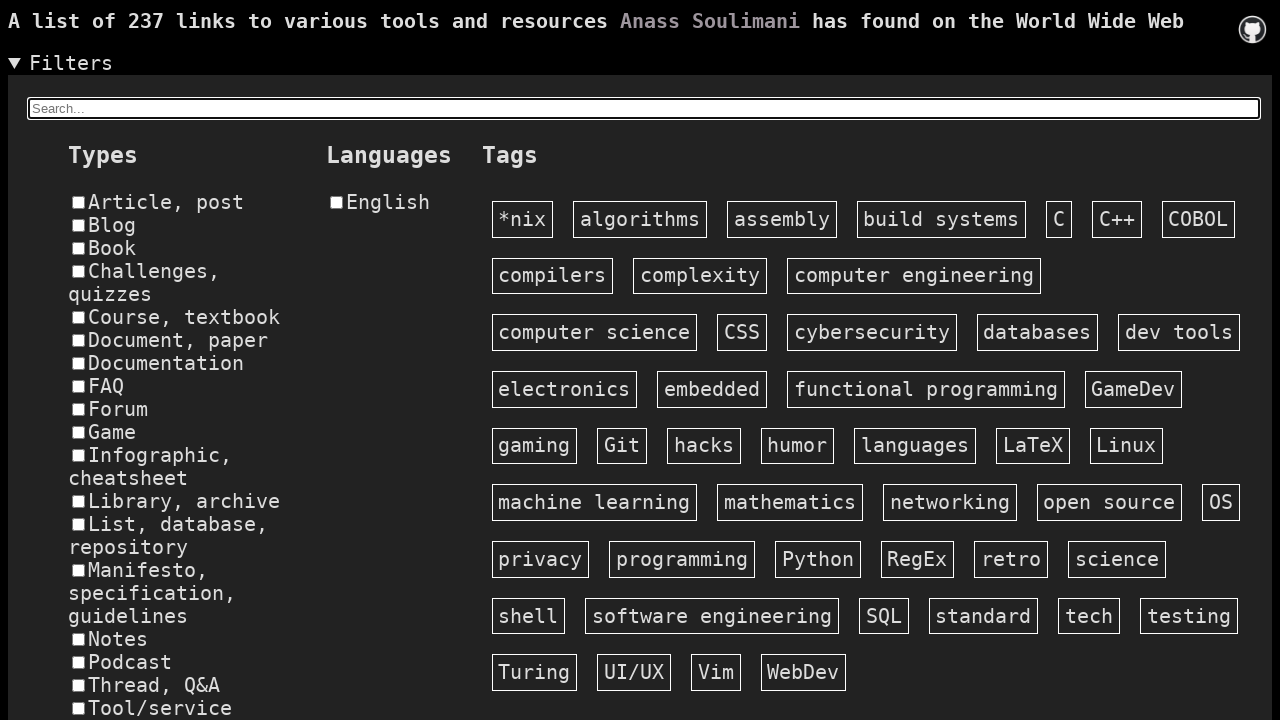

Filled search field with 'vim' on #search
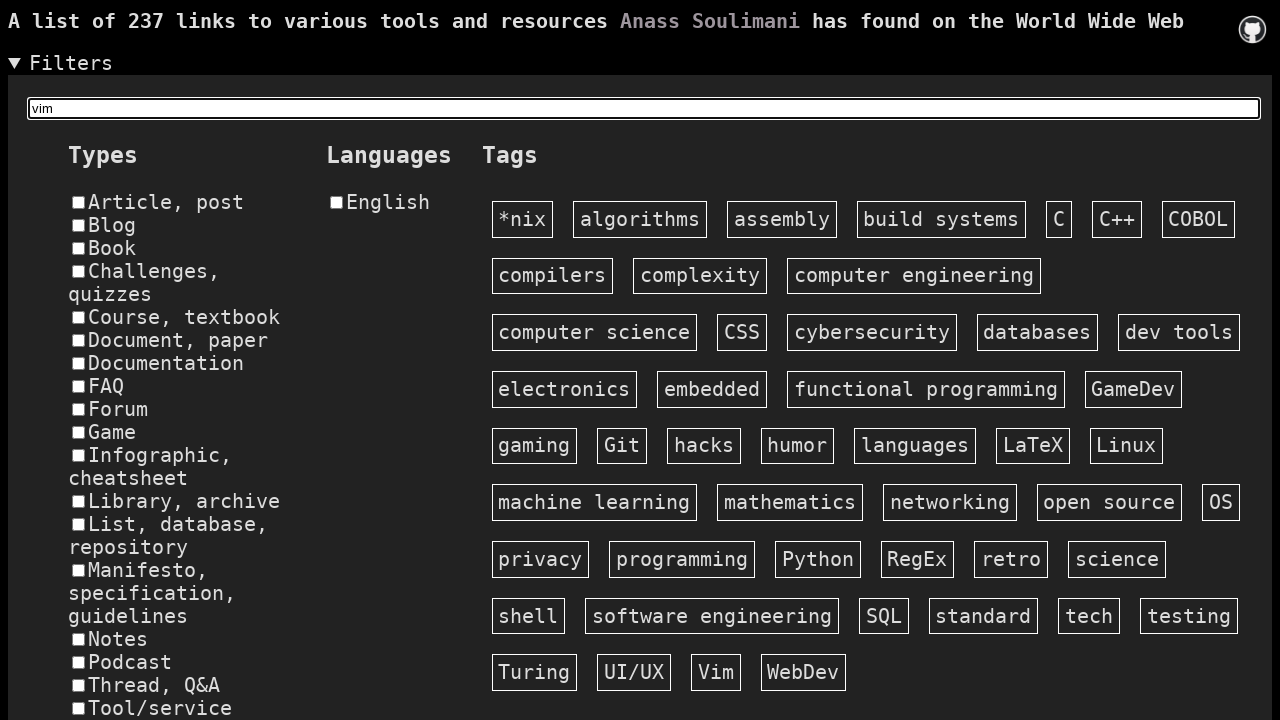

Waited for search results to appear in table
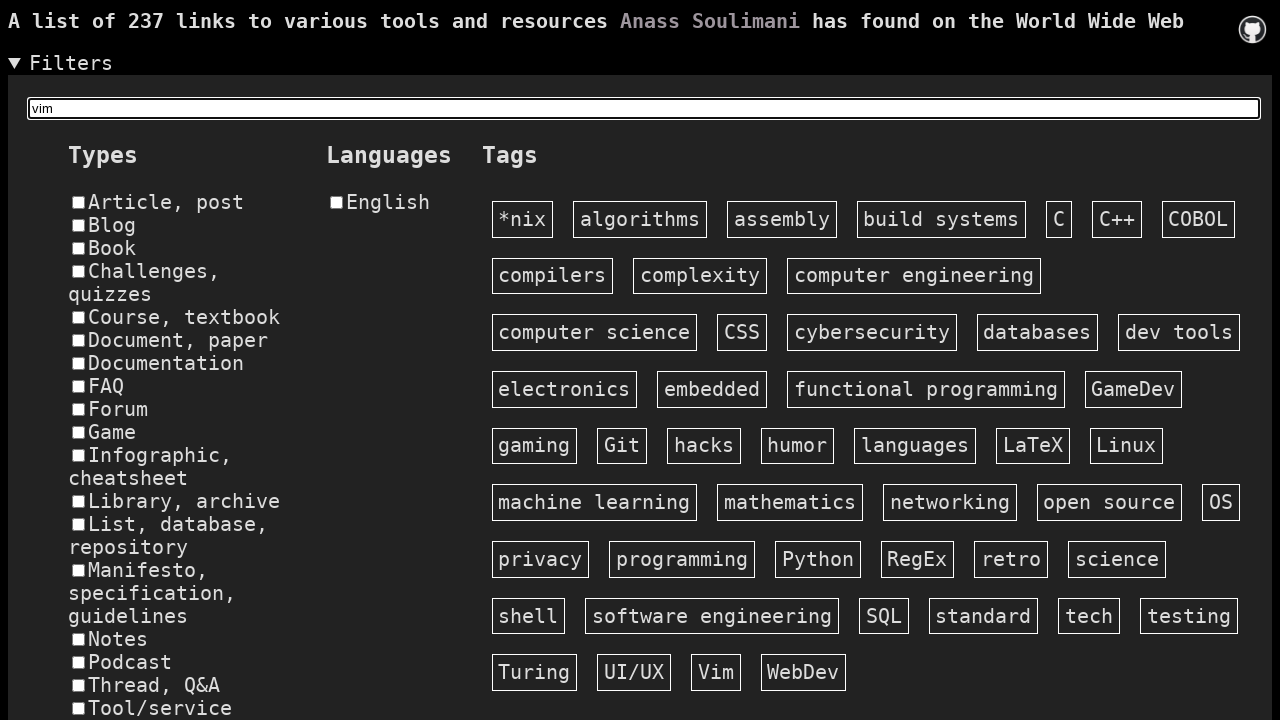

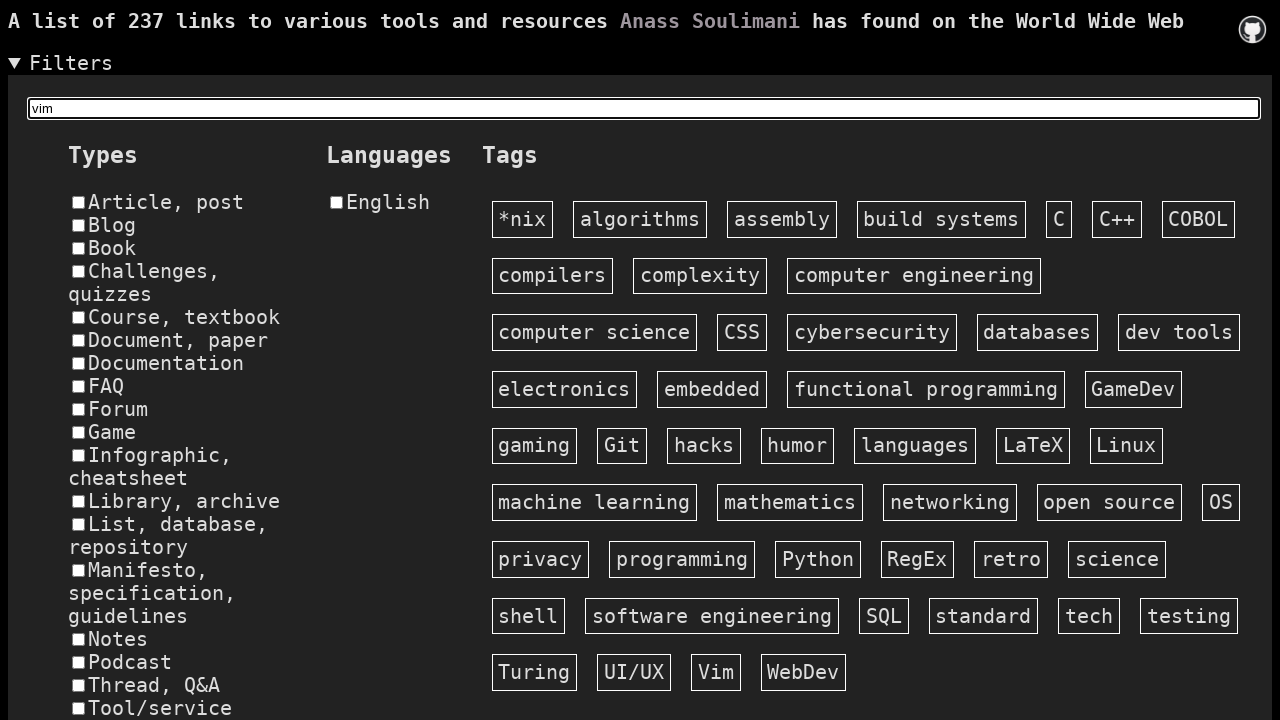